Tests e-commerce functionality by searching for products, adding items to cart based on different criteria including position and product name matching

Starting URL: https://rahulshettyacademy.com/seleniumPractise/#/

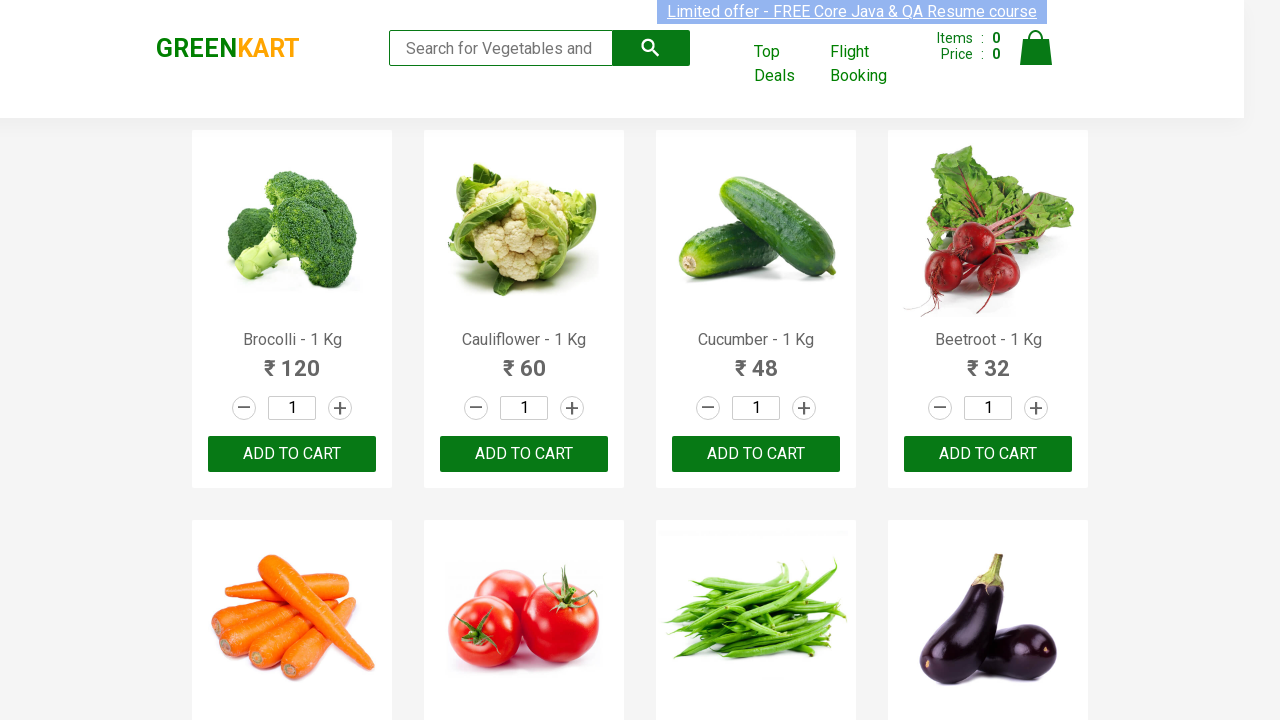

Filled search field with 'ca' to filter products on .search-keyword
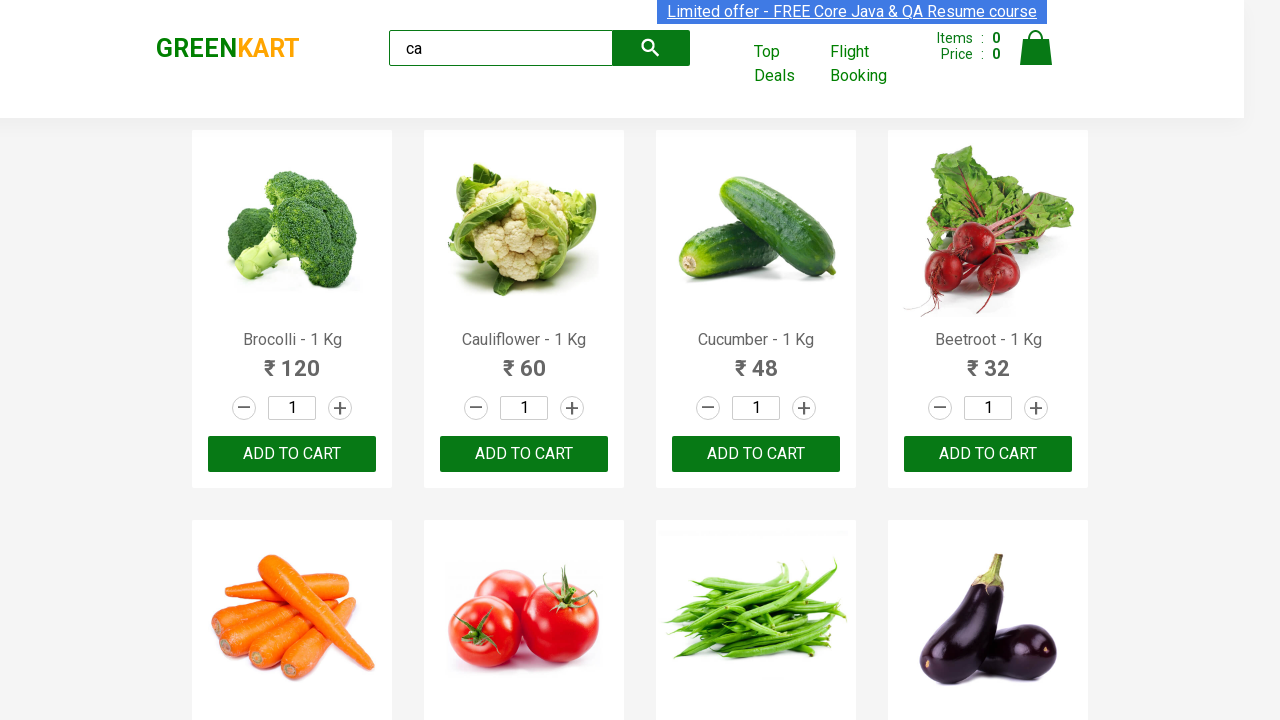

Waited for products to filter (2000ms)
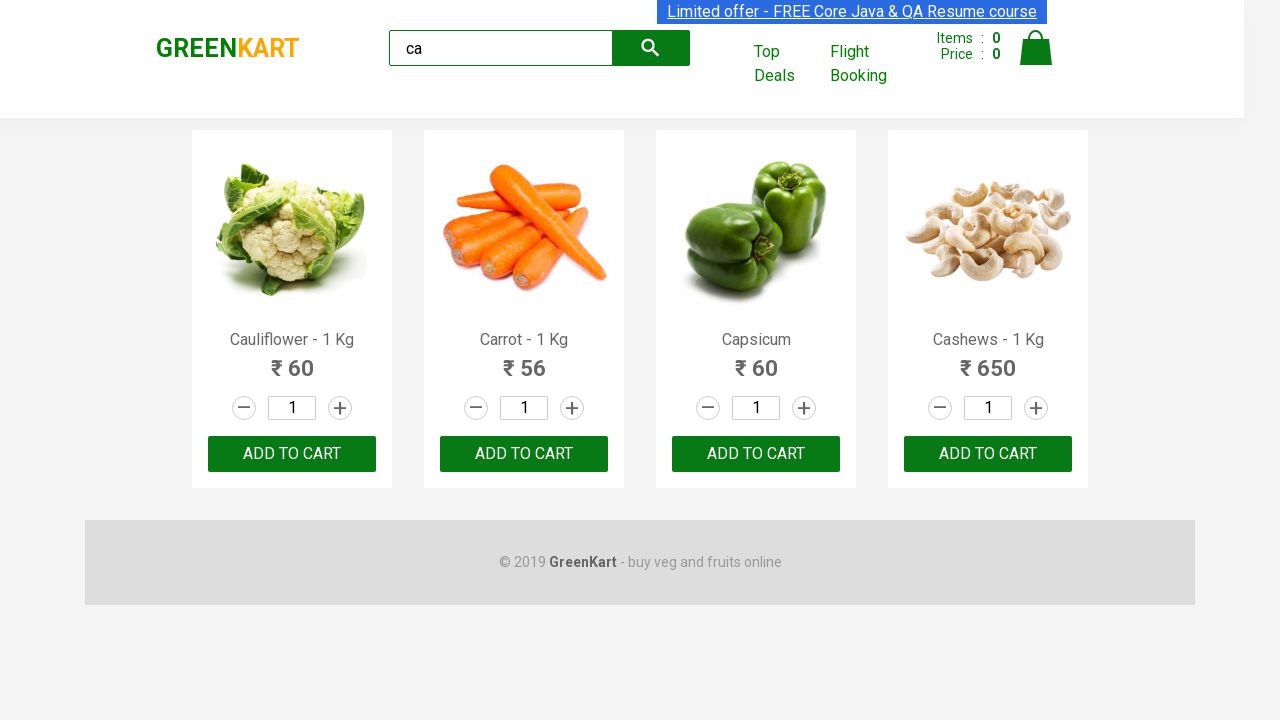

Verified that 4 products are visible after filtering
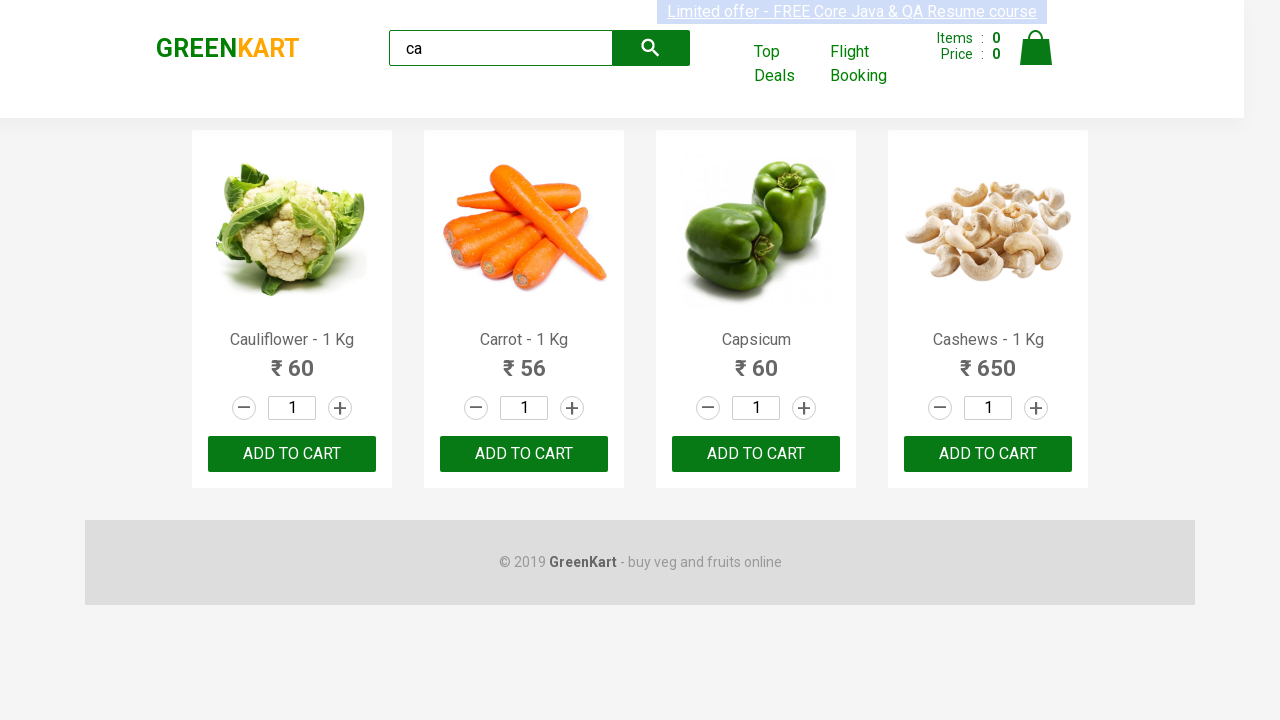

Clicked ADD TO CART button for the 3rd product at (756, 454) on :nth-child(3) > .product-action > button
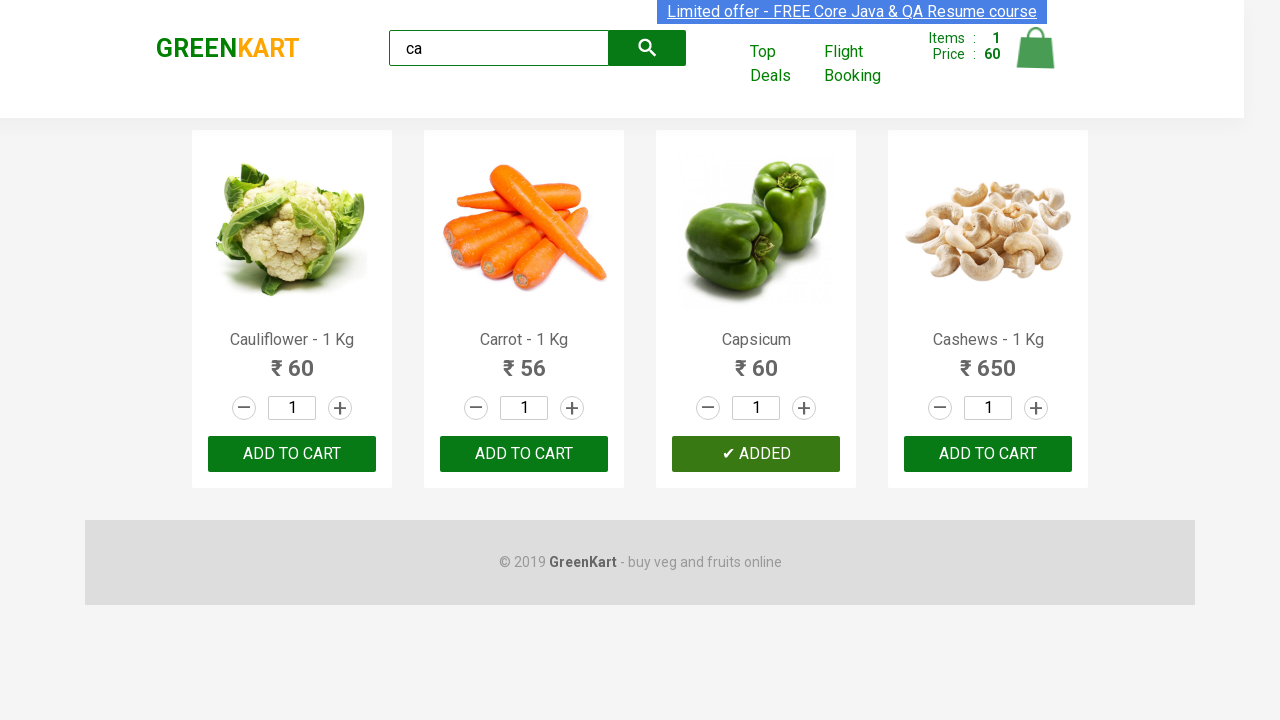

Clicked ADD TO CART button for product at index 2 at (756, 454) on .products .product >> nth=2 >> button:has-text("ADD TO CART")
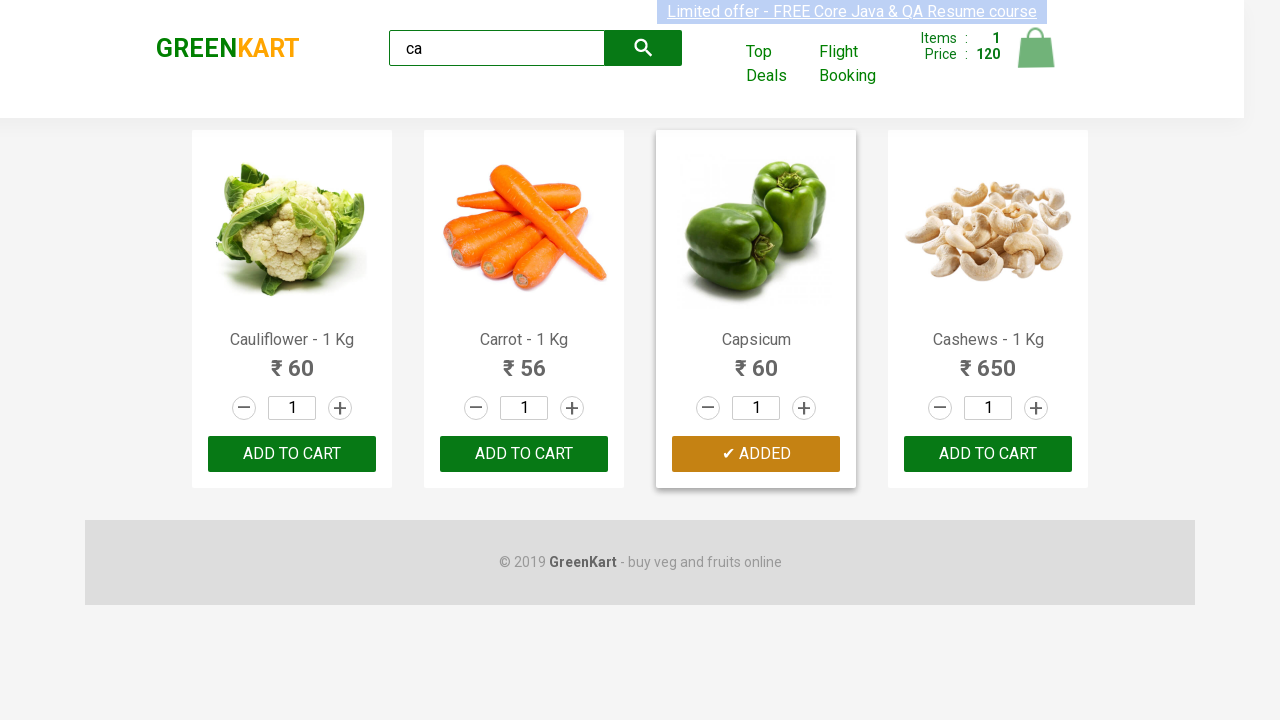

Found and clicked ADD TO CART for product: Cashews - 1 Kg at (988, 454) on .products .product >> nth=3 >> button
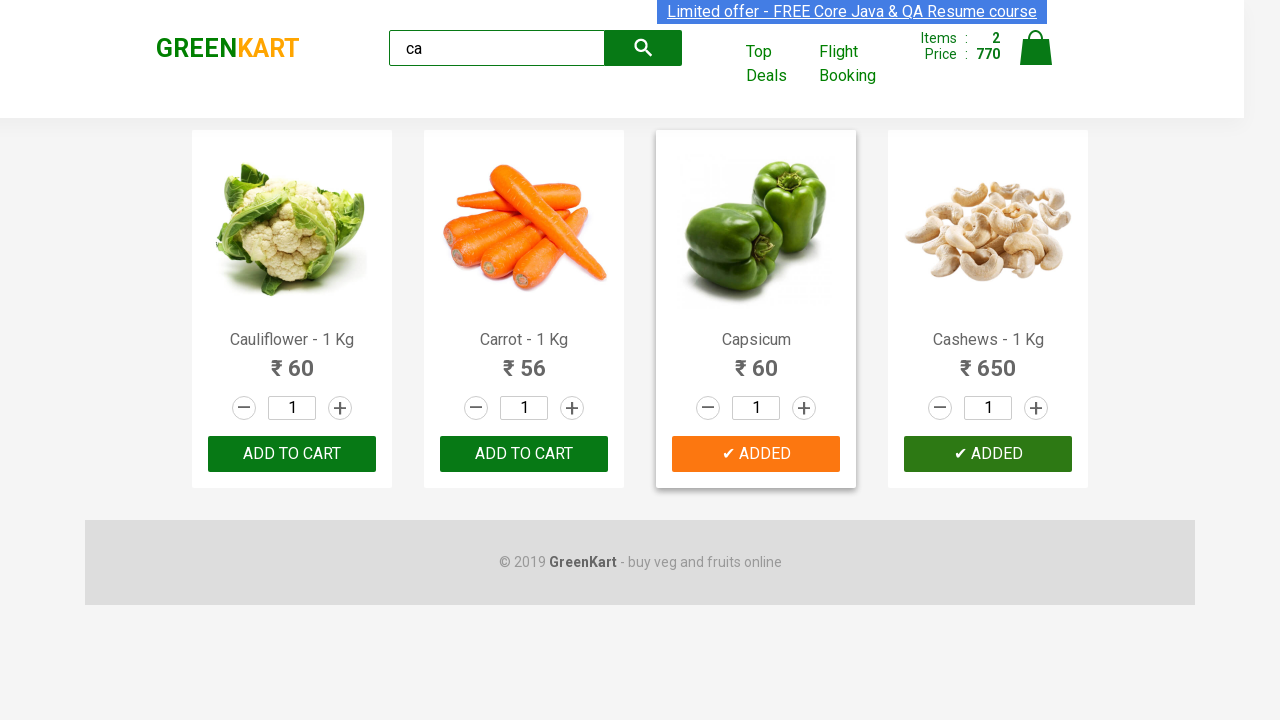

Verified brand logo text is 'GREENKART'
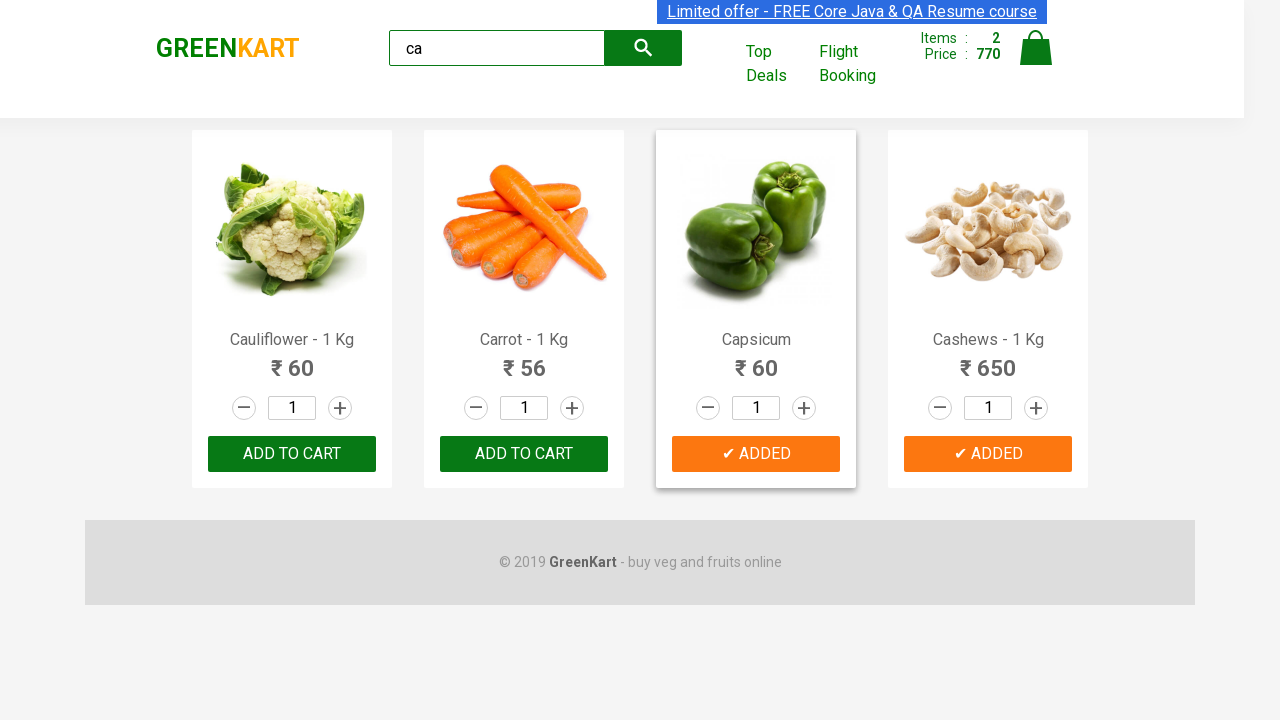

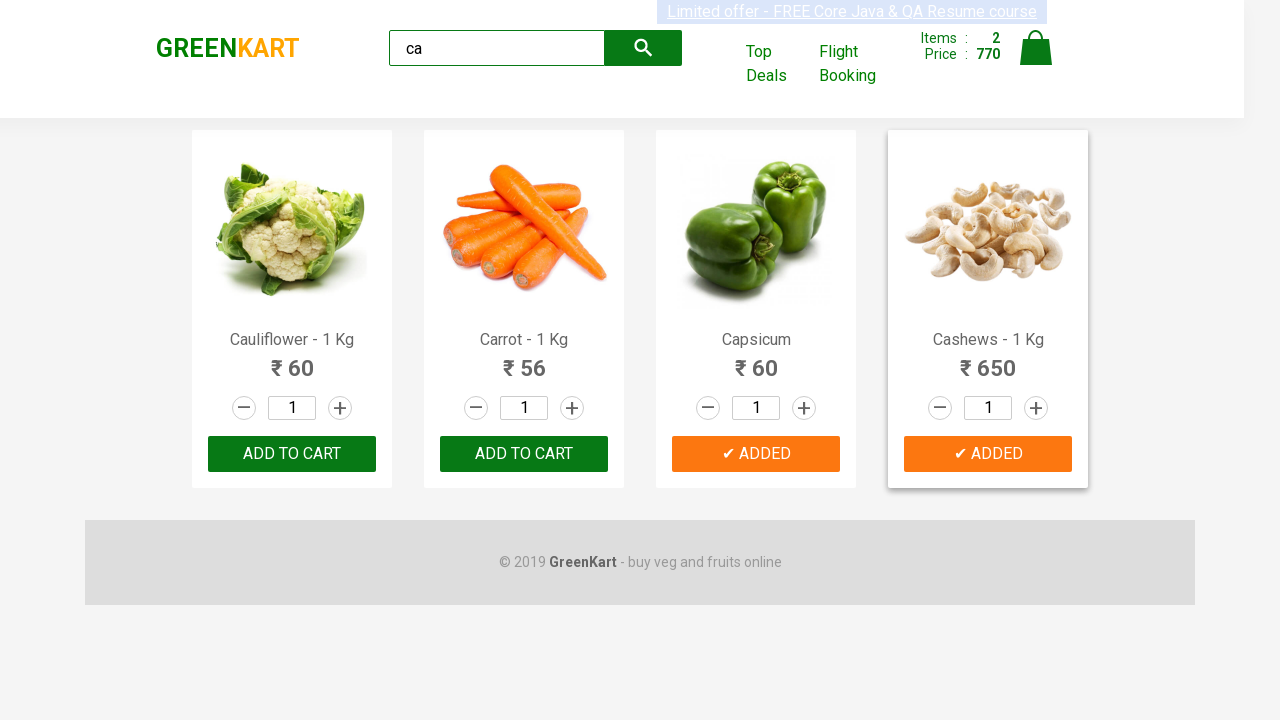